Tests dynamic content loading by clicking a start button and waiting for text to appear

Starting URL: http://theinternet.przyklady.javastart.pl/dynamic_loading/2

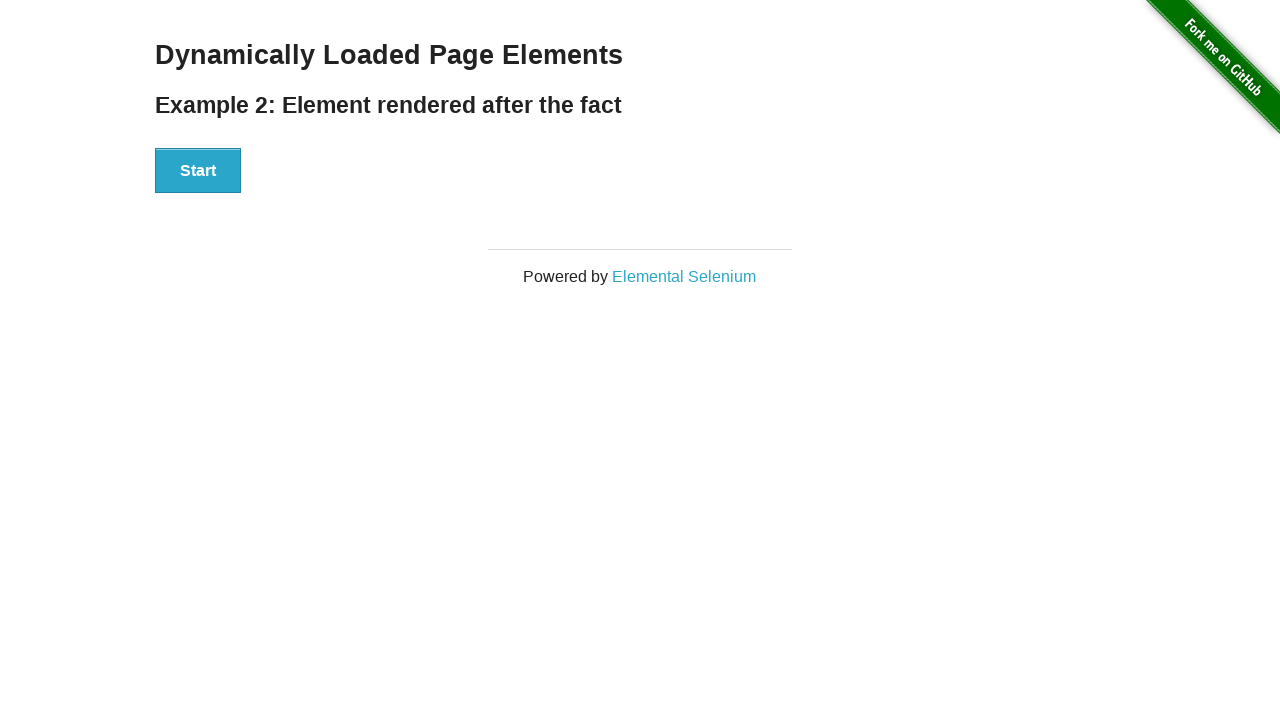

Clicked start button to trigger dynamic content loading at (198, 171) on xpath=//div[@id='start']/button
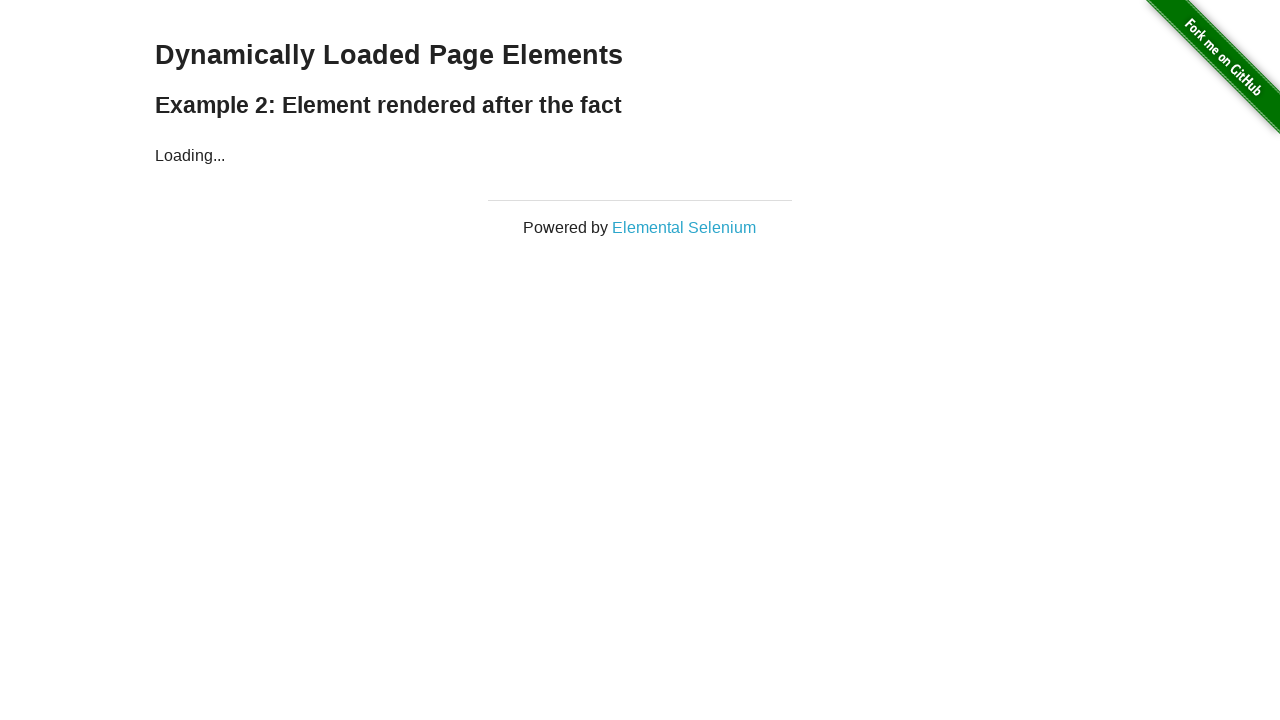

Waited for dynamically loaded finish heading to become visible
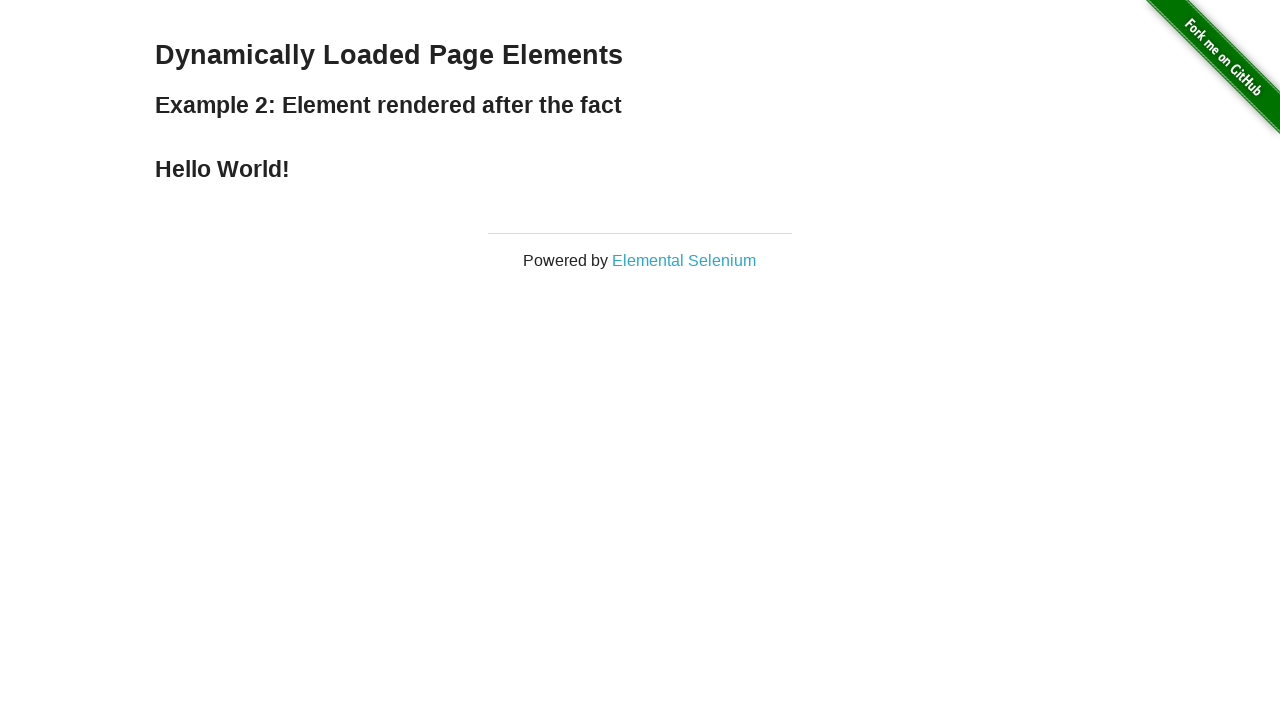

Located the hello world heading element
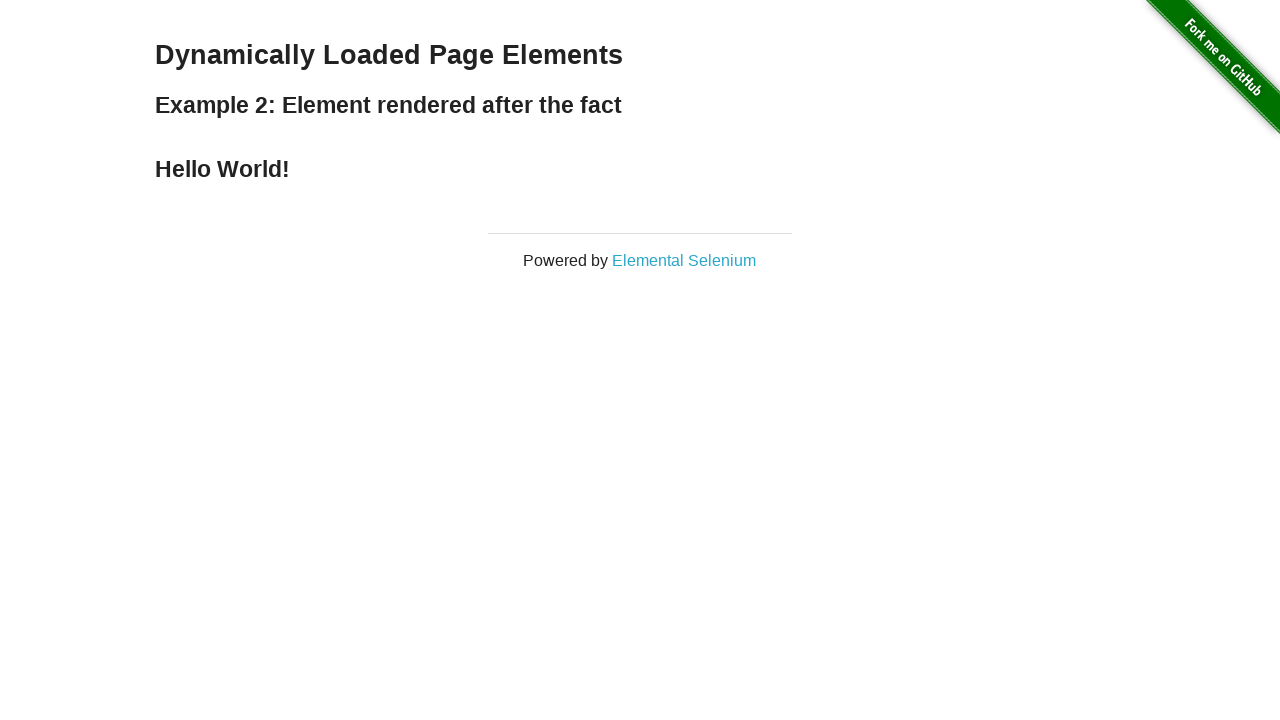

Verified that hello world heading is visible
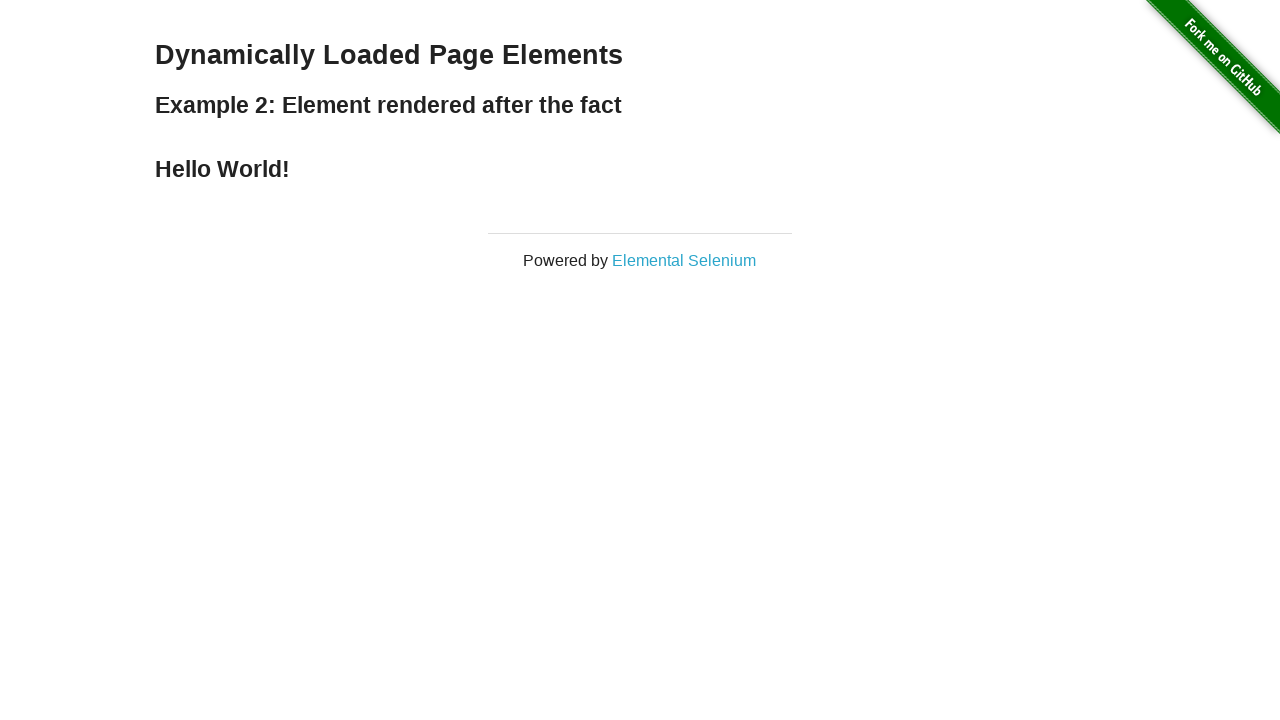

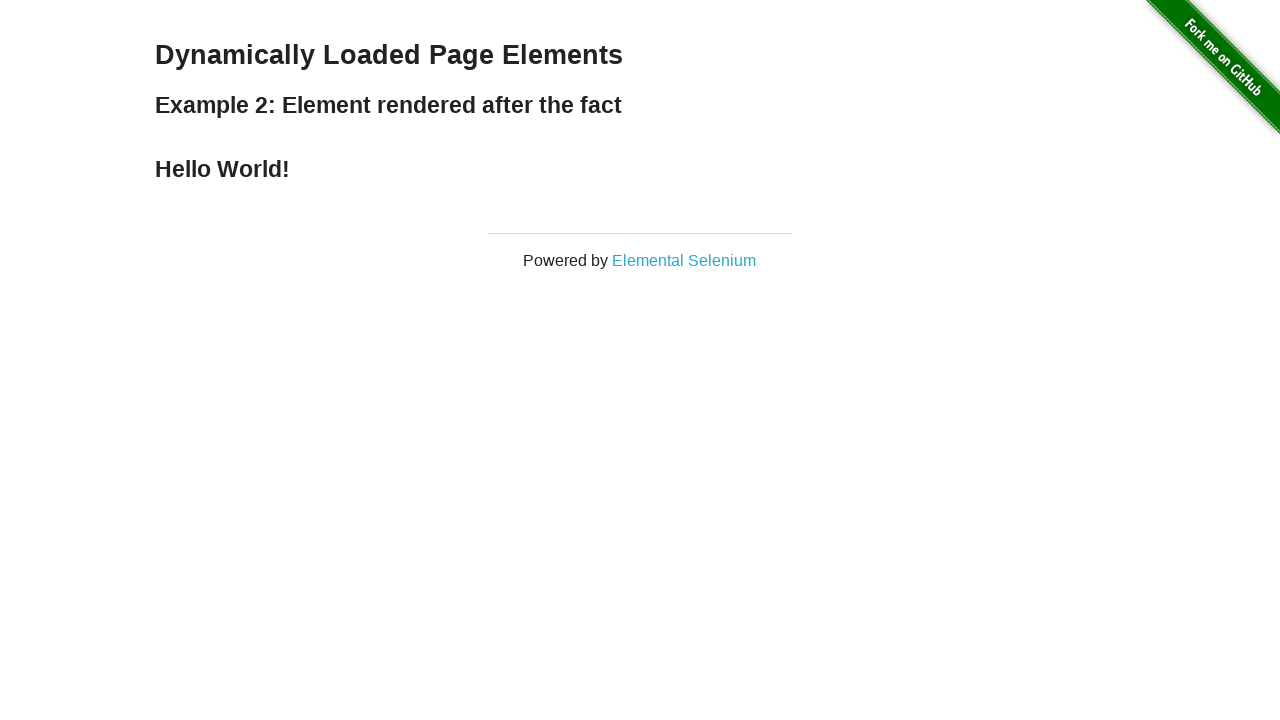